Tests iframe navigation basics by clicking a button, switching into nested iframes, verifying text content at each level, and switching between parent and default content

Starting URL: https://seleniumbase.io/w3schools/iframes.html

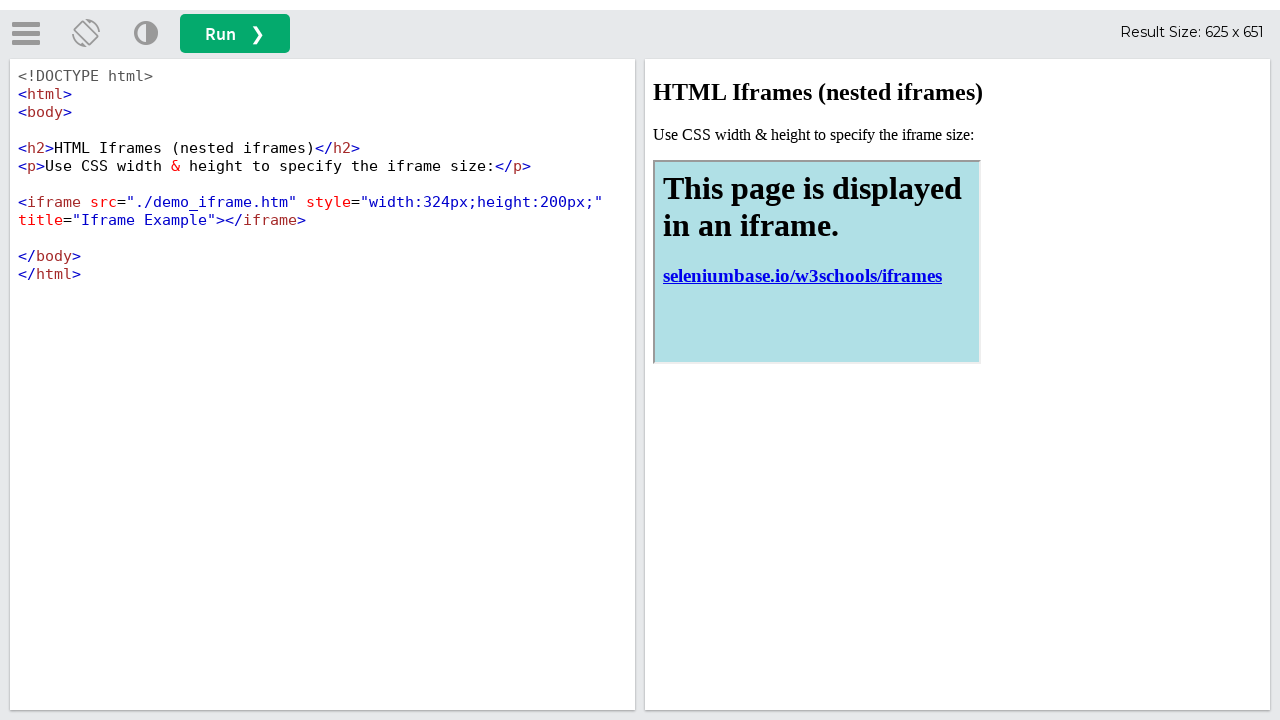

Clicked the run button at (235, 34) on button#runbtn
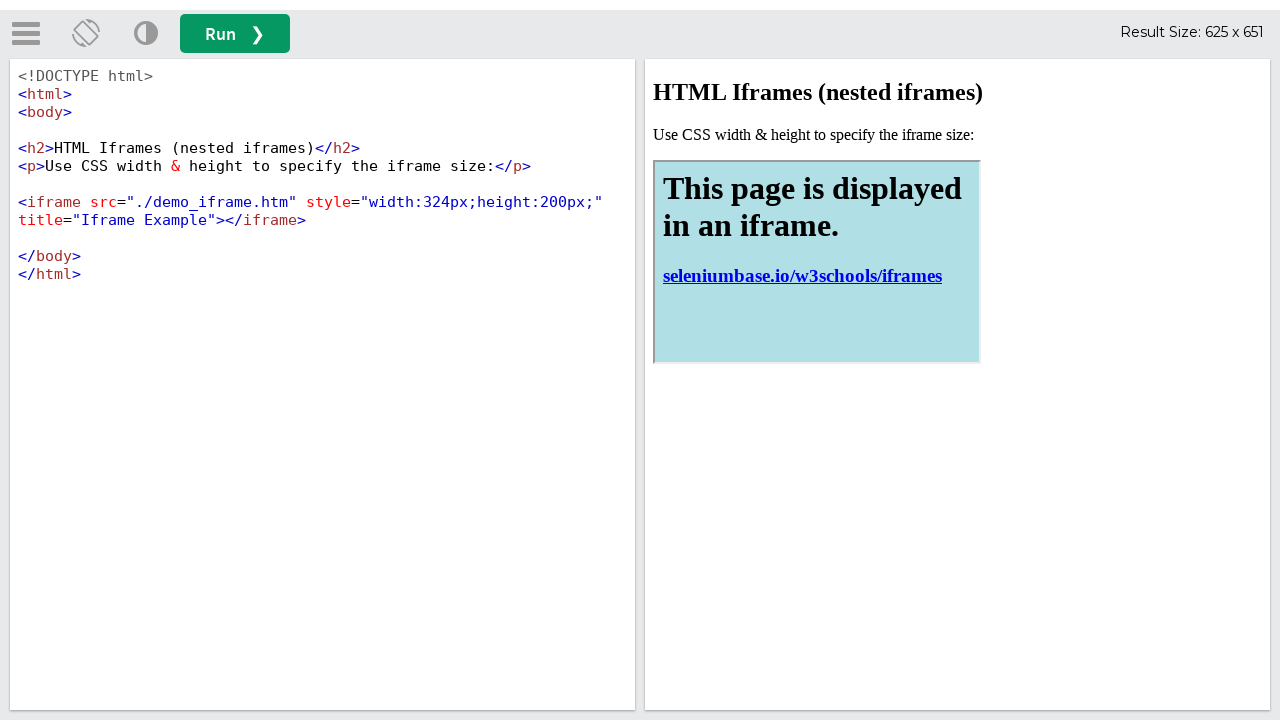

Located the first iframe (#iframeResult)
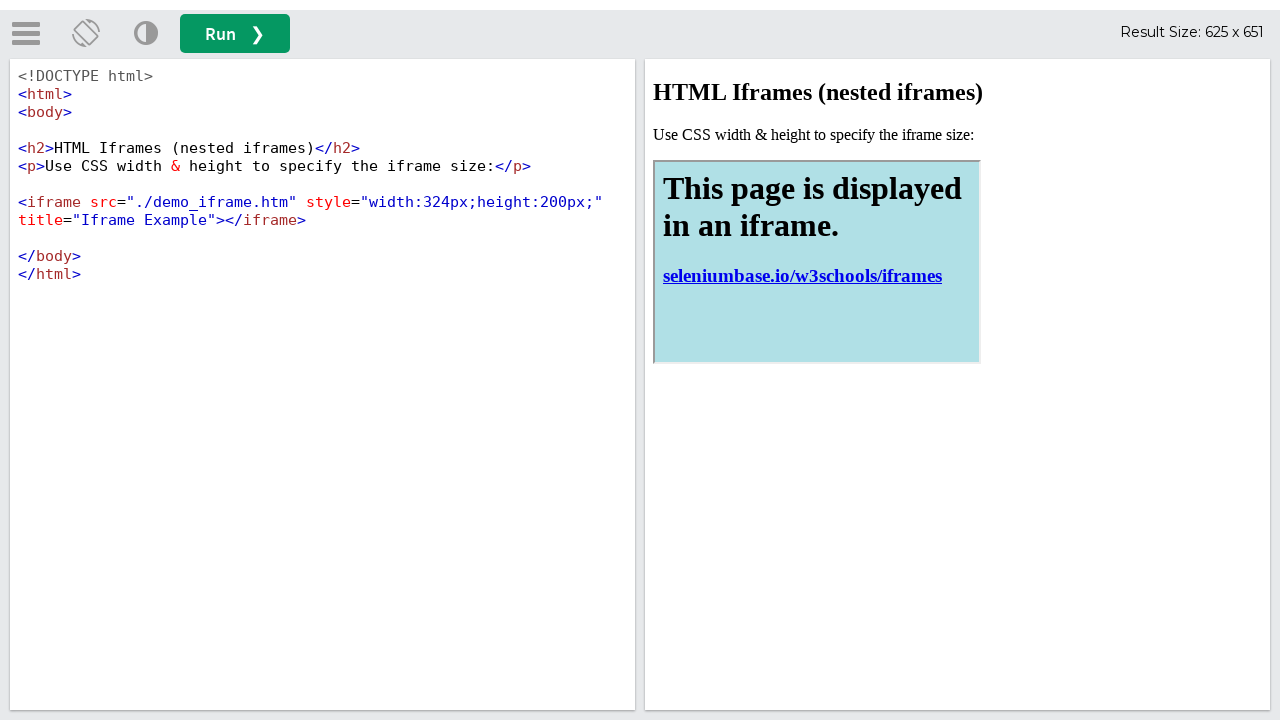

Waited for h2 element in first iframe
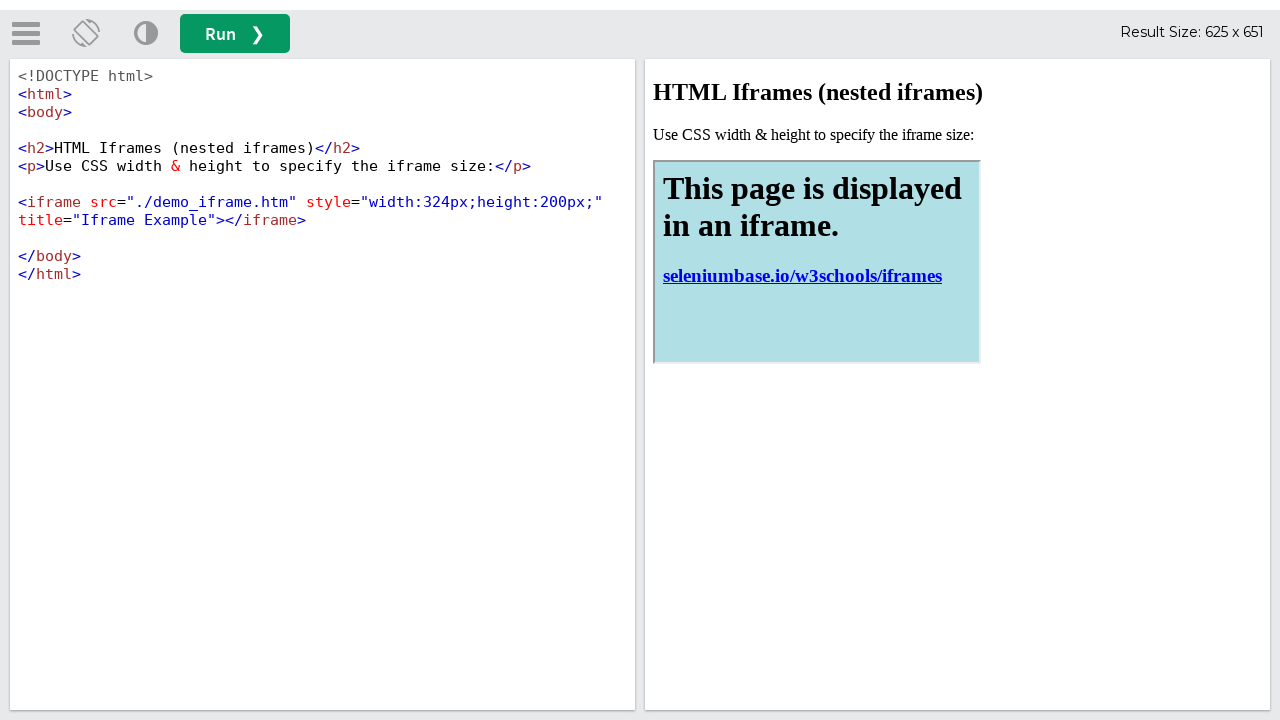

Located nested iframe within first iframe
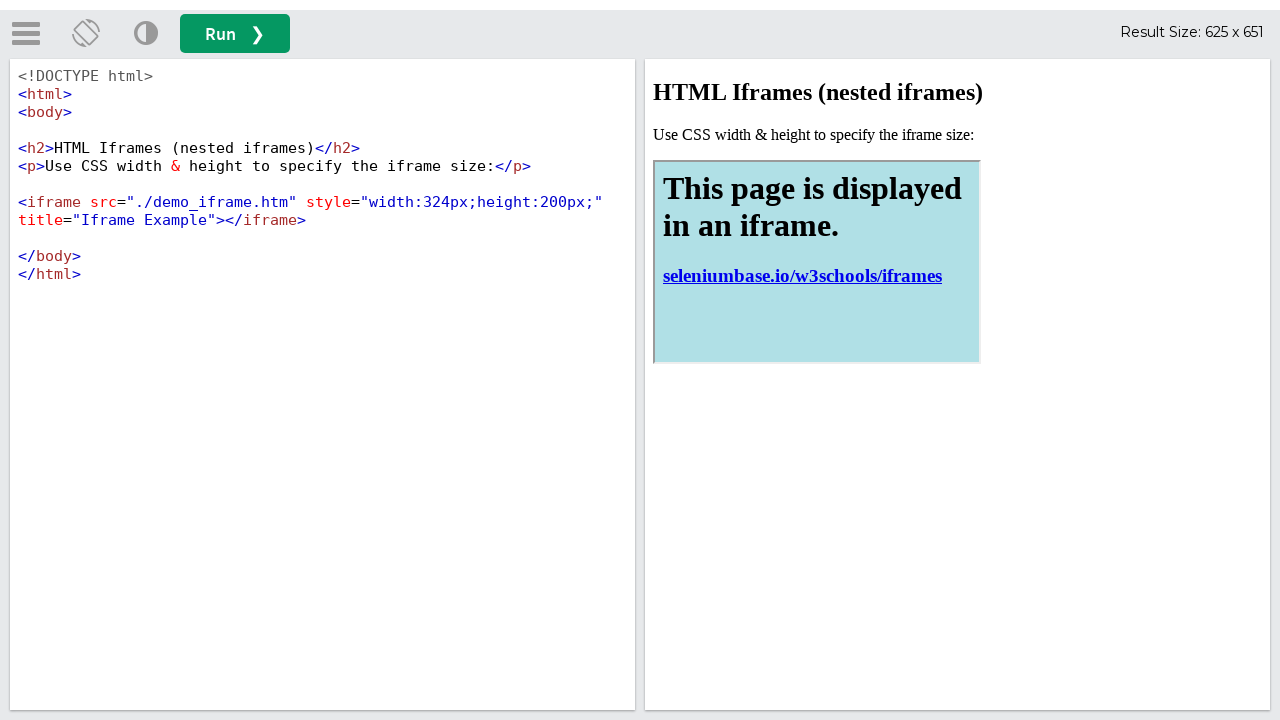

Waited for h1 element in nested iframe
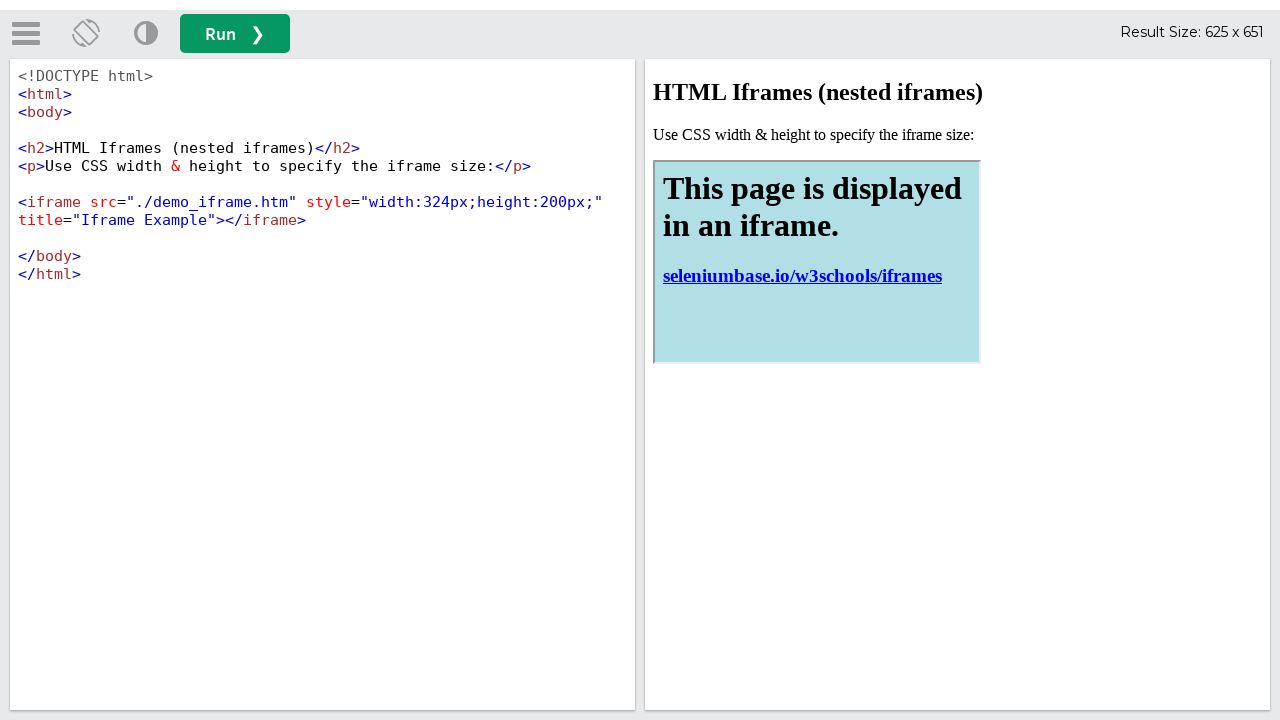

Waited for paragraph element in parent iframe
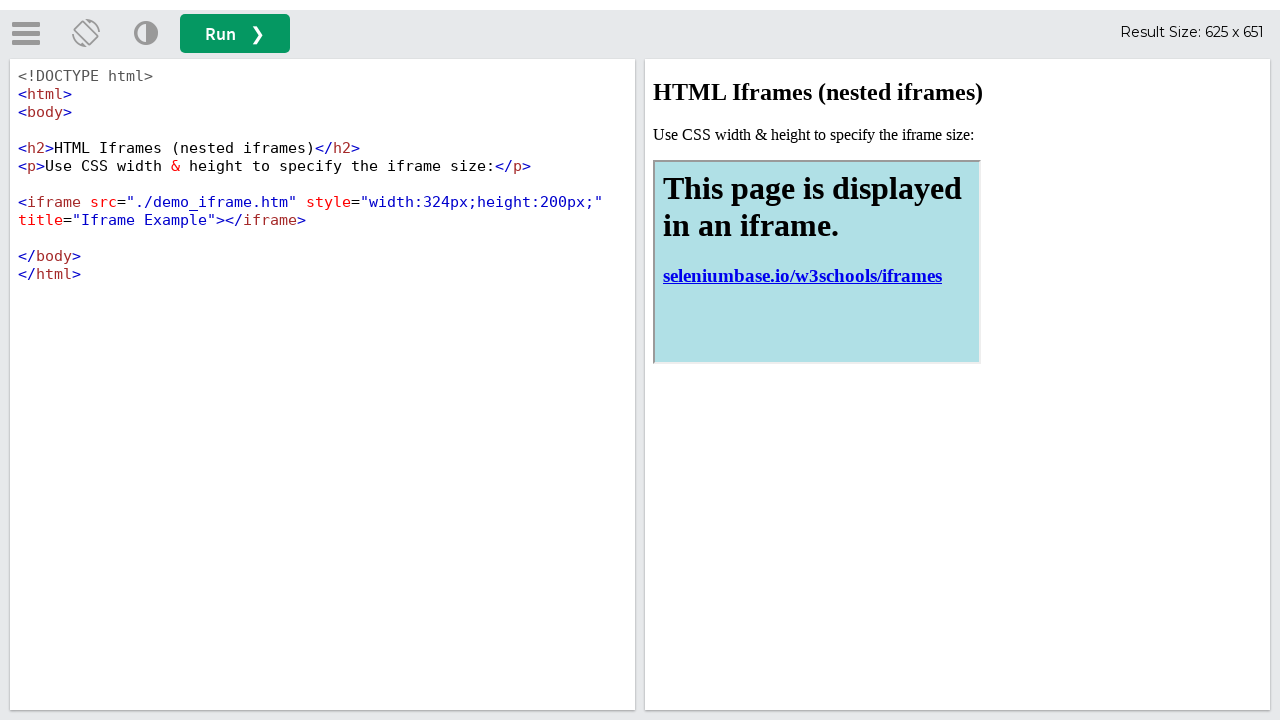

Waited for link element in nested iframe
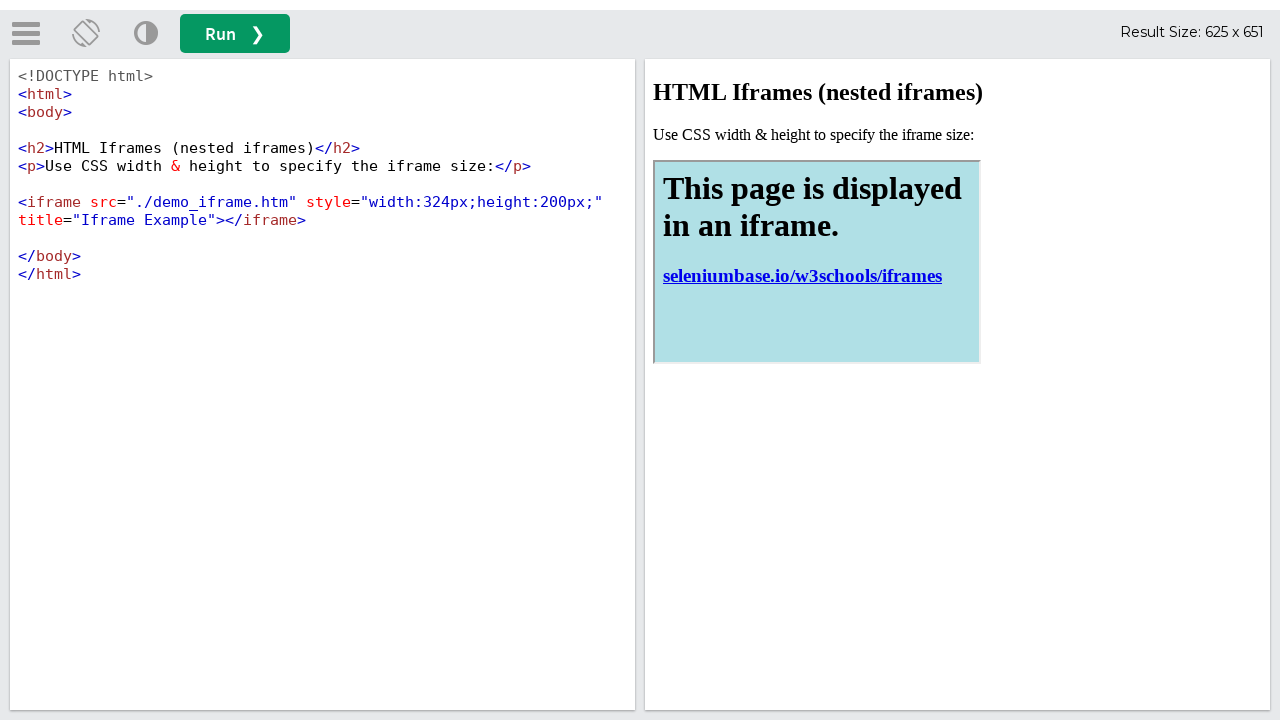

Clicked the run button again from main page at (235, 34) on button#runbtn
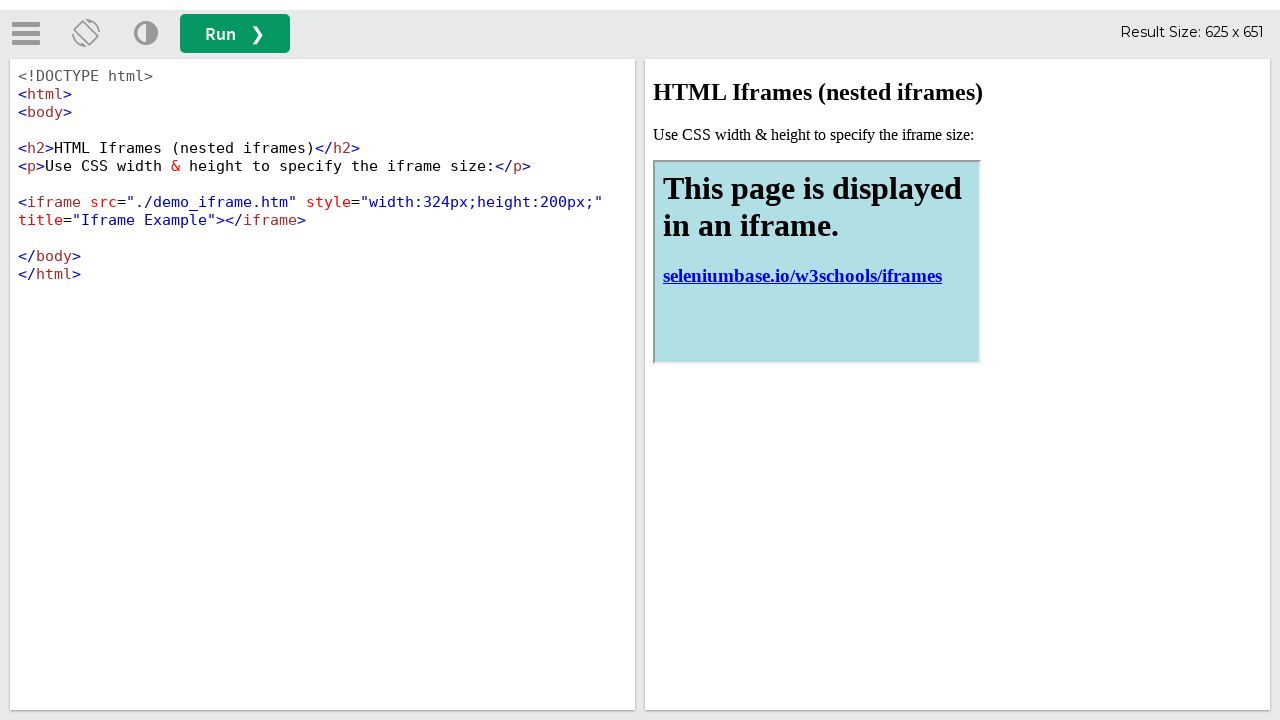

Re-located the first iframe (#iframeResult)
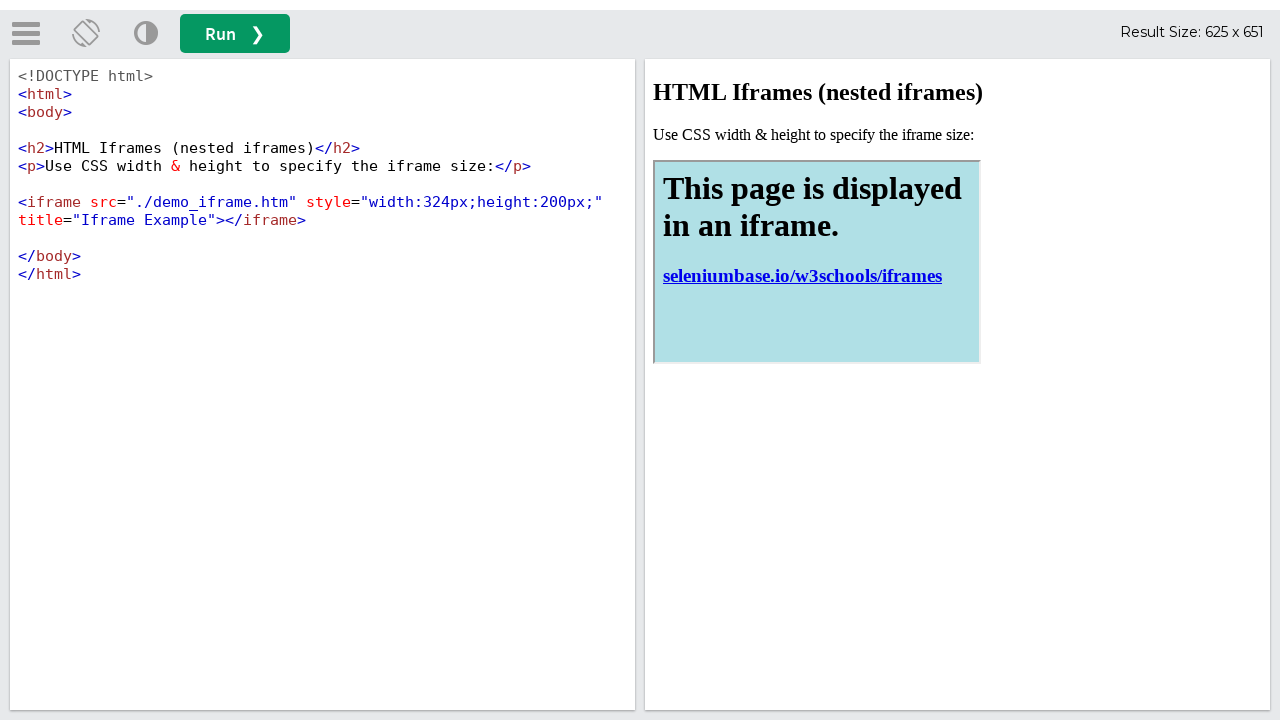

Waited for nested iframe element with title 'Iframe Example'
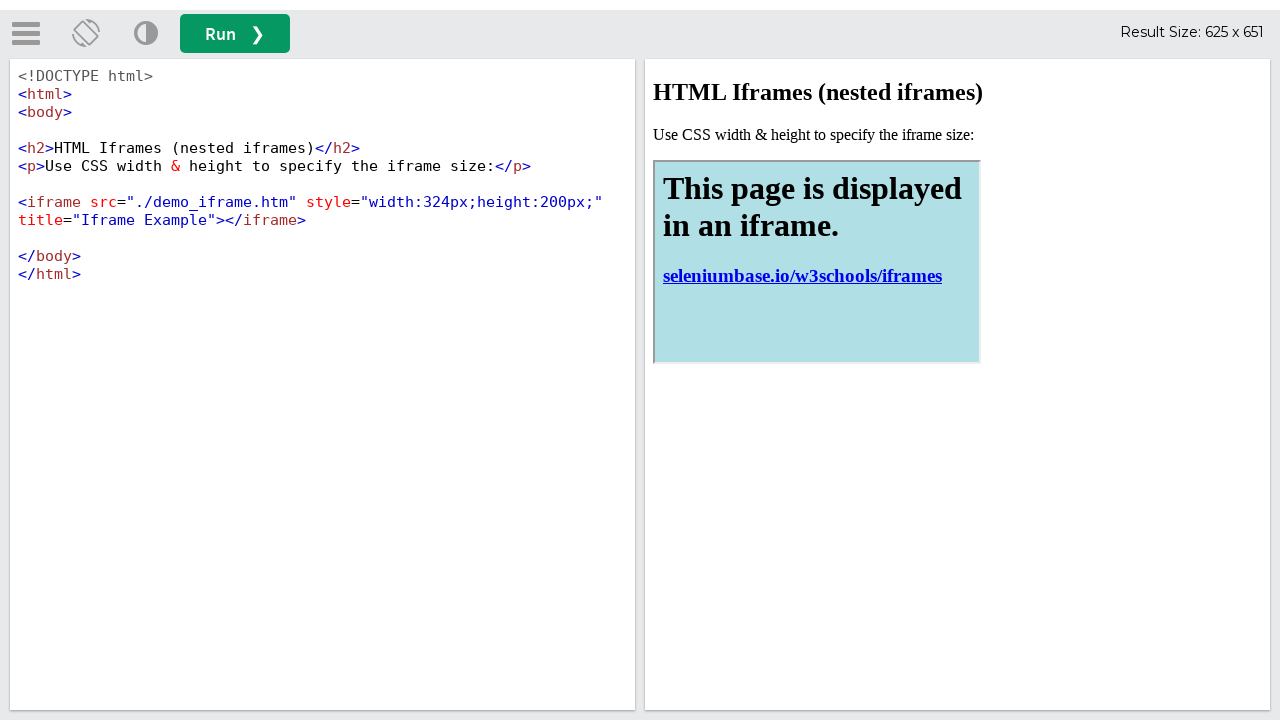

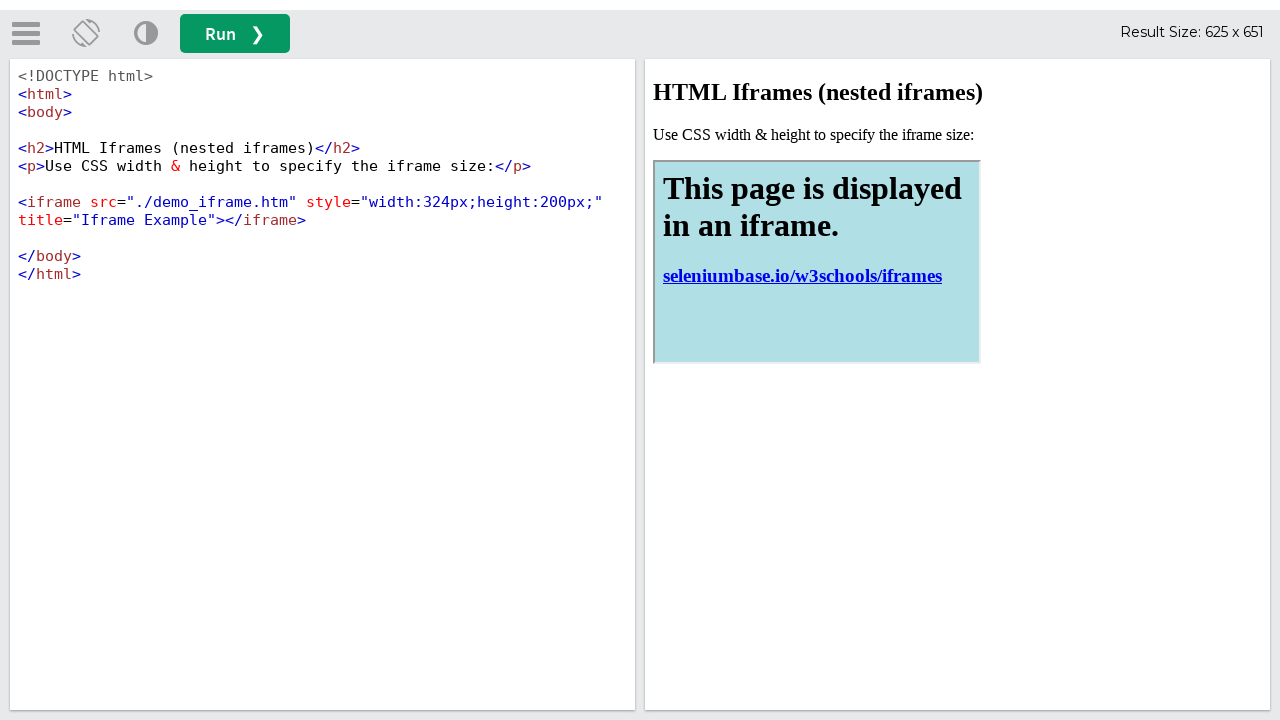